Tests file upload functionality by selecting a file and submitting the upload form on the-internet.herokuapp.com

Starting URL: https://the-internet.herokuapp.com/upload

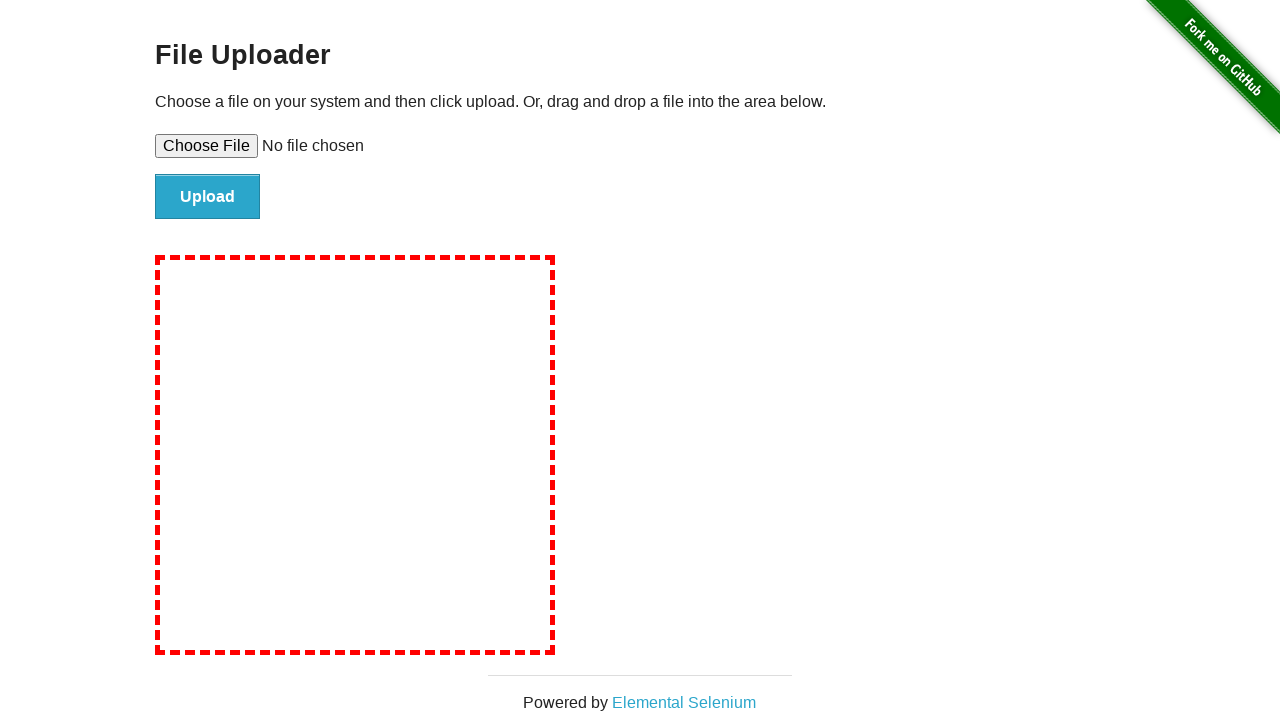

Created temporary test file with content
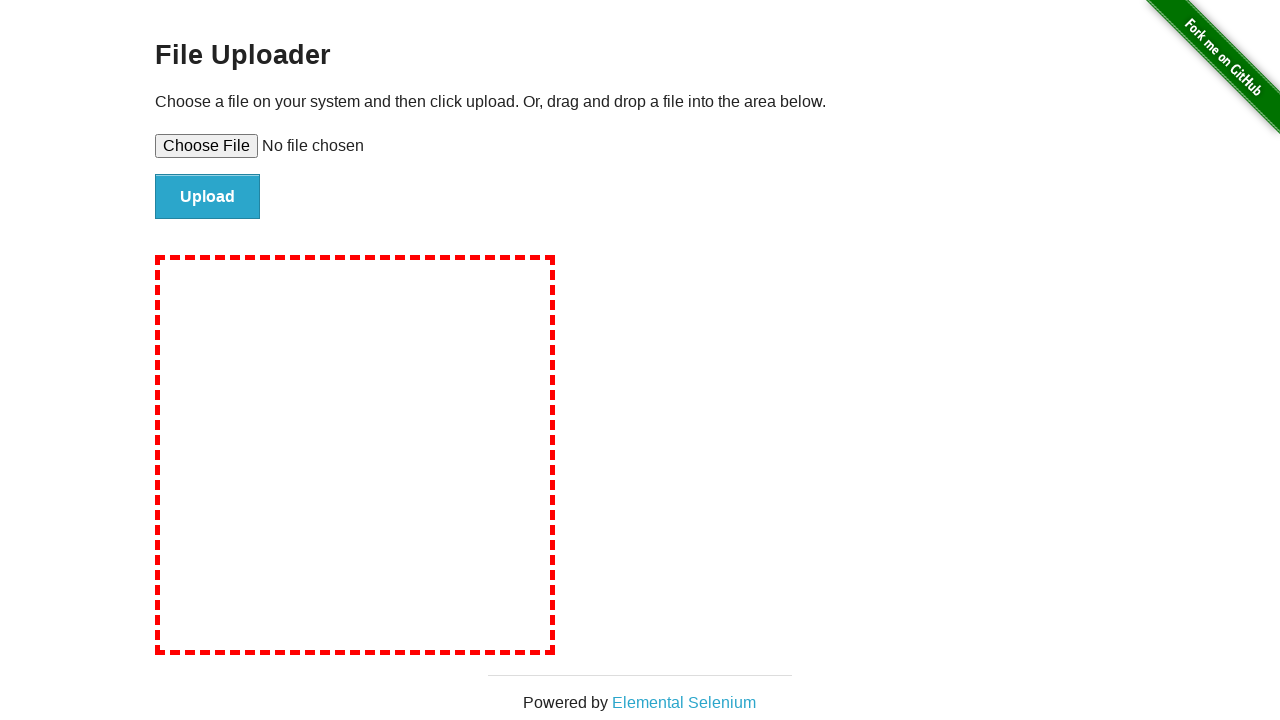

Selected file for upload using set_input_files
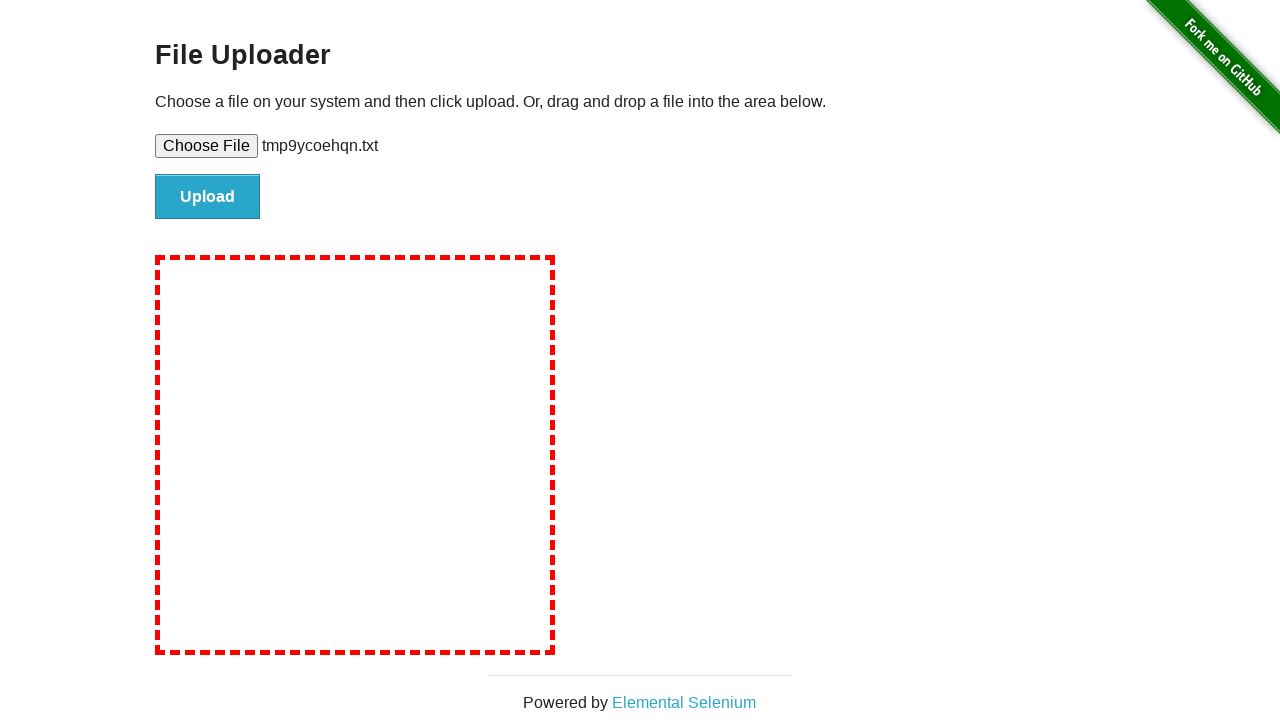

Clicked submit button to upload file at (208, 197) on #file-submit
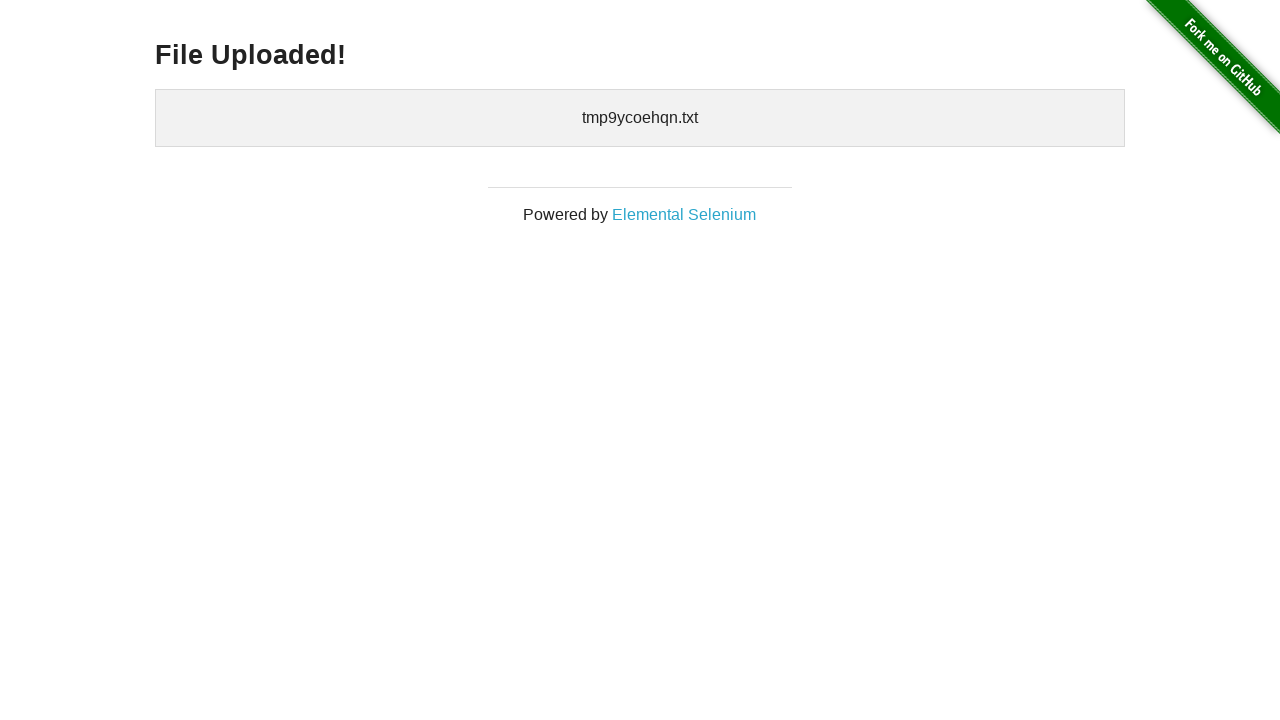

Upload confirmation page loaded with h3 heading
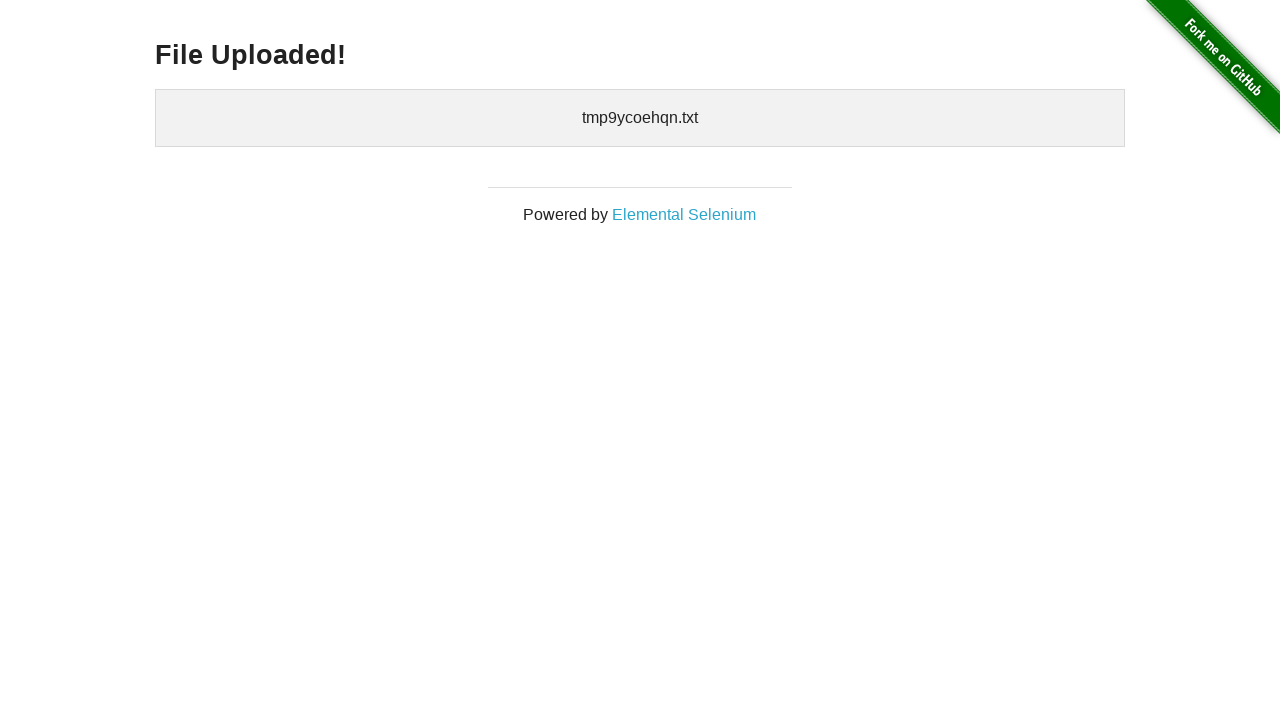

Cleaned up temporary test file
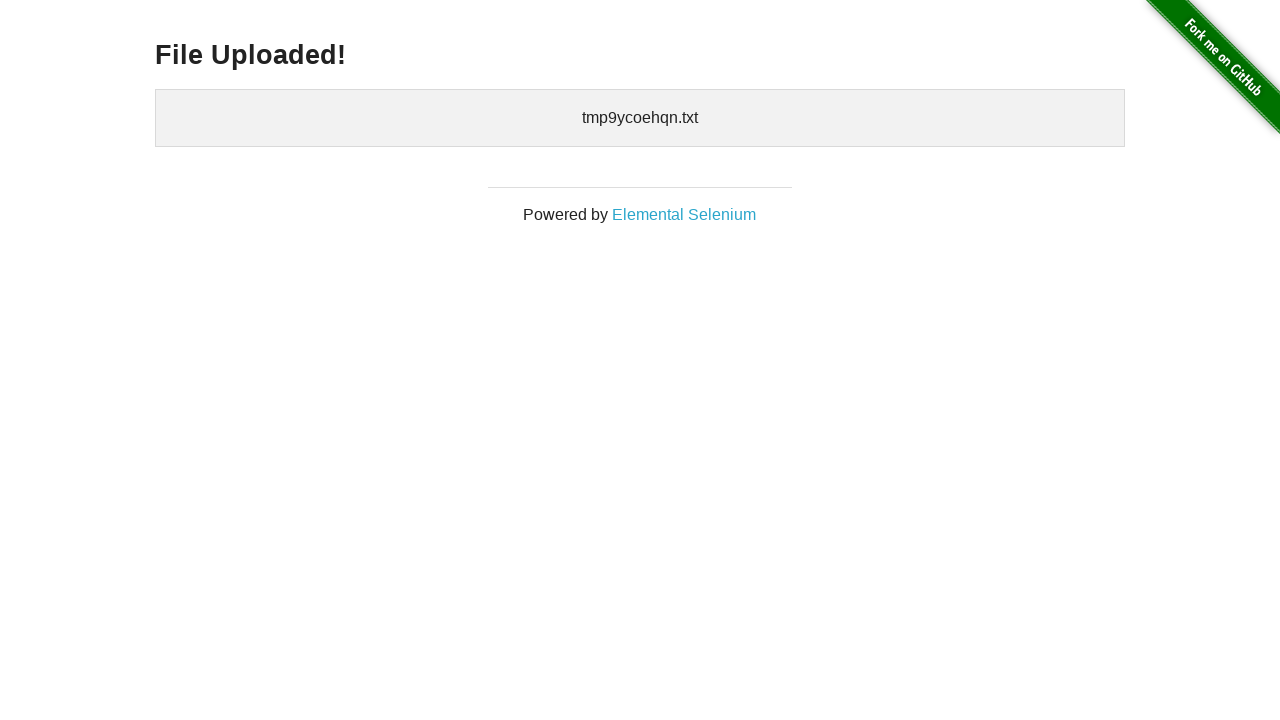

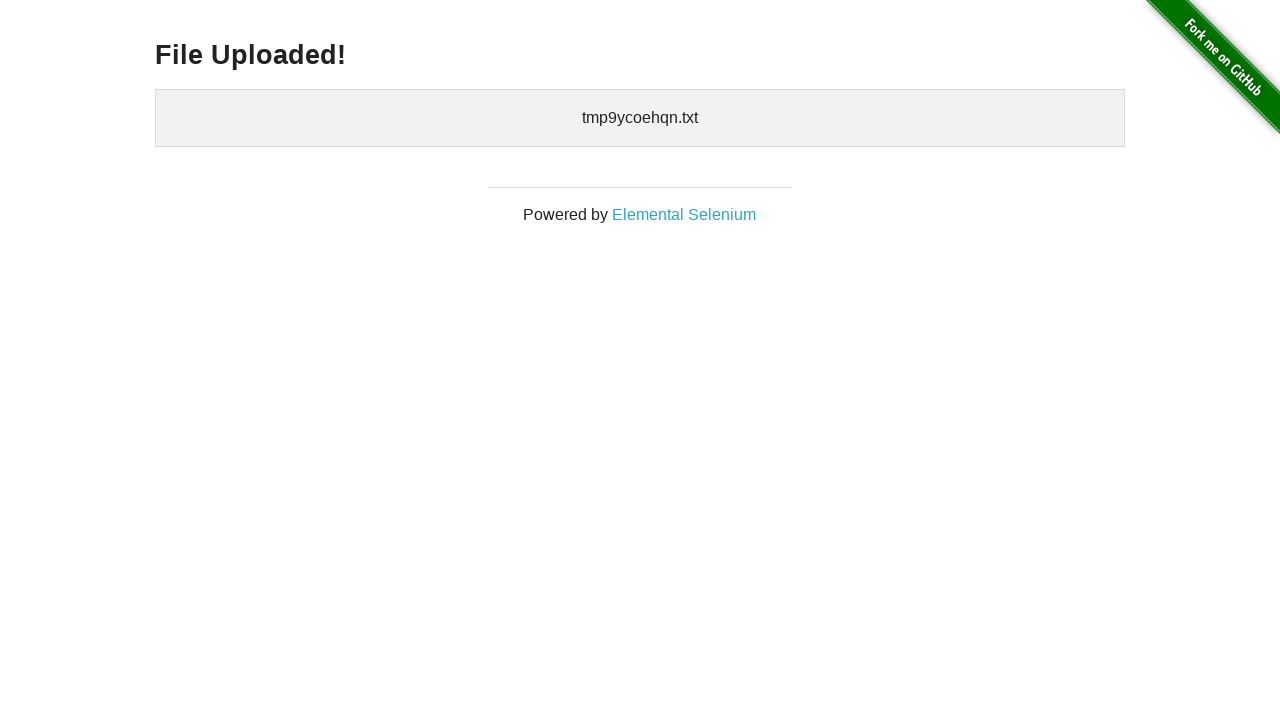